Tests the contact form functionality by scrolling to the mail icon, clicking it, filling out the contact form with name, email, subject and message, then submitting it and handling the confirmation alert

Starting URL: https://shopdemo.fatfreeshop.com/

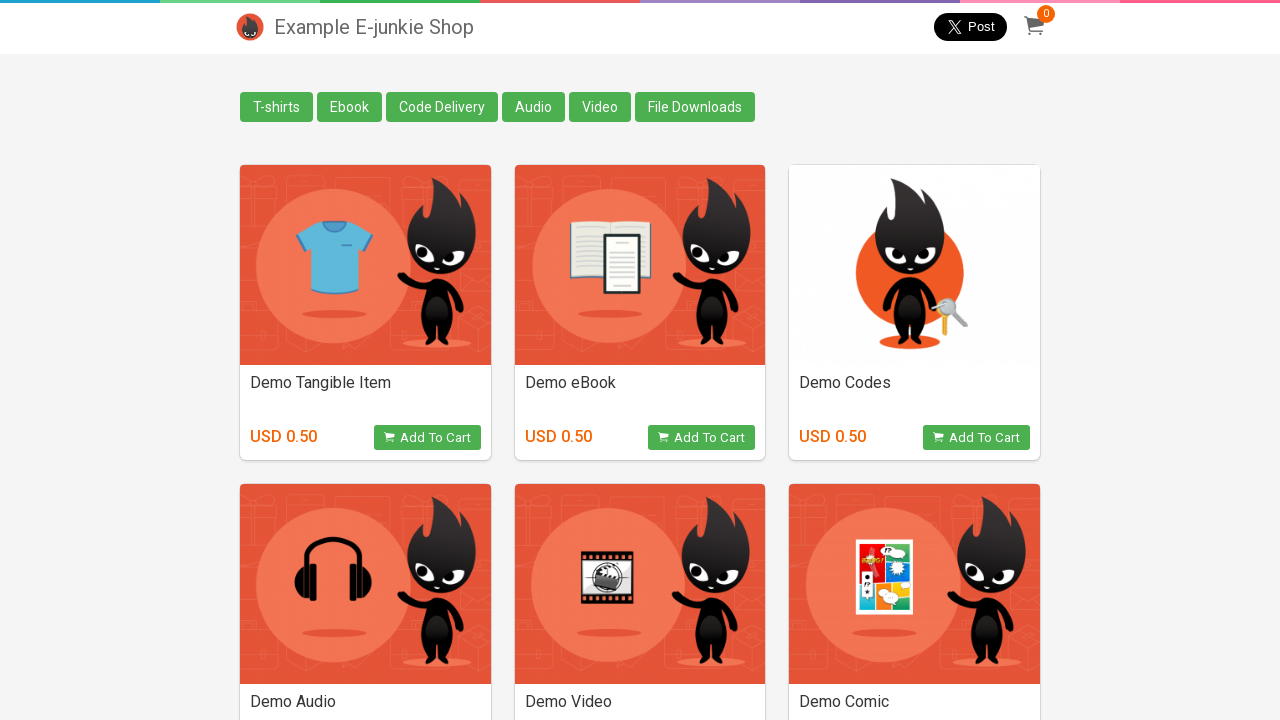

Scrolled down 600px to make mail icon visible
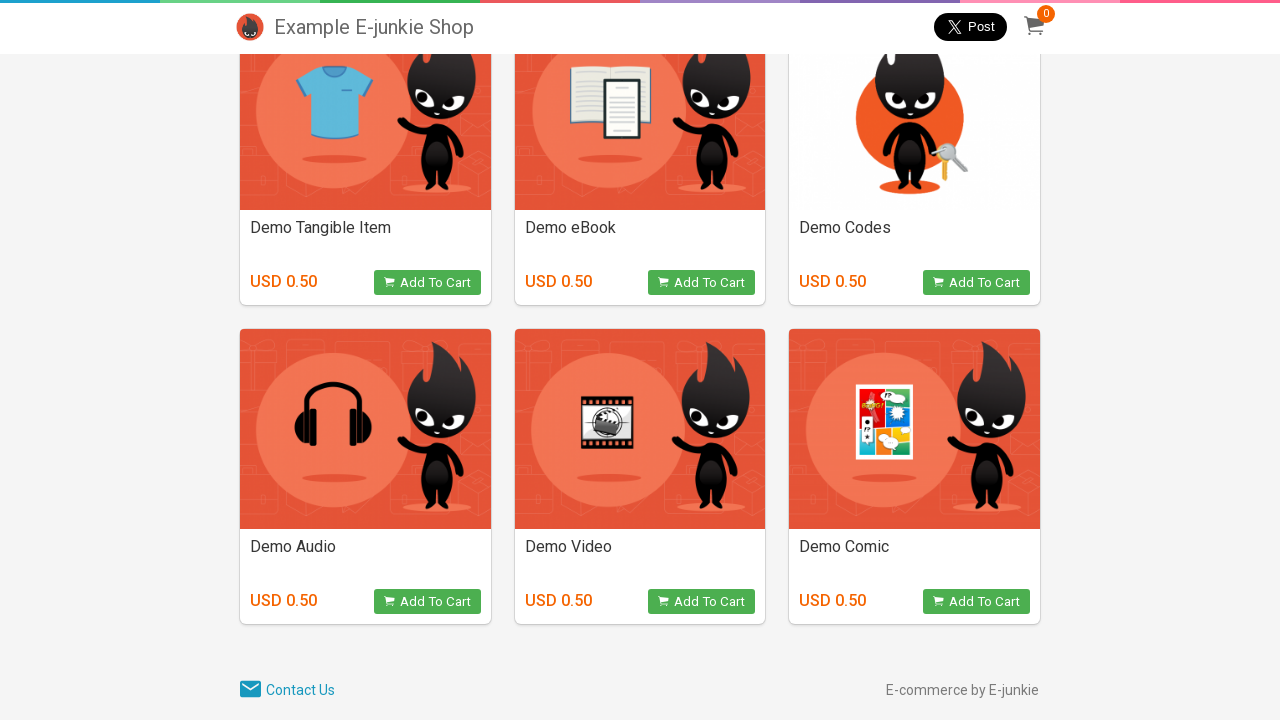

Clicked on the mail/contact icon at (250, 690) on [class='ion-md-mail']
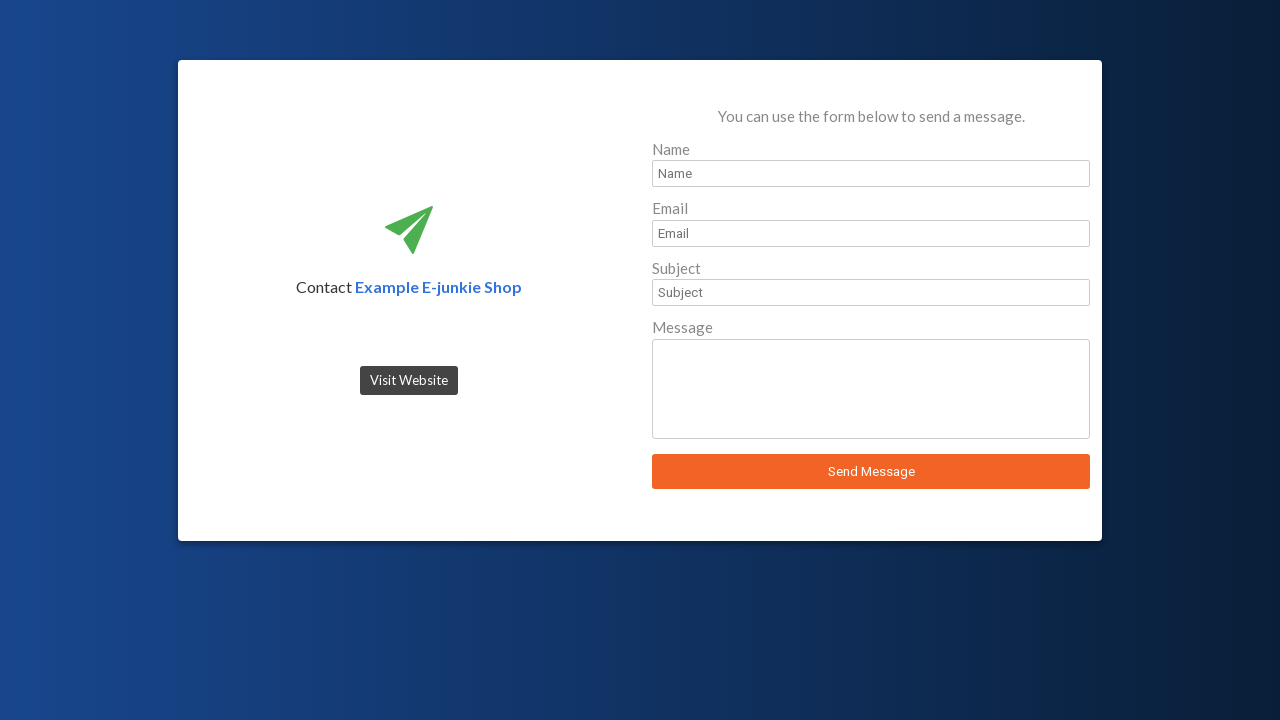

Waited for sender name field to be visible
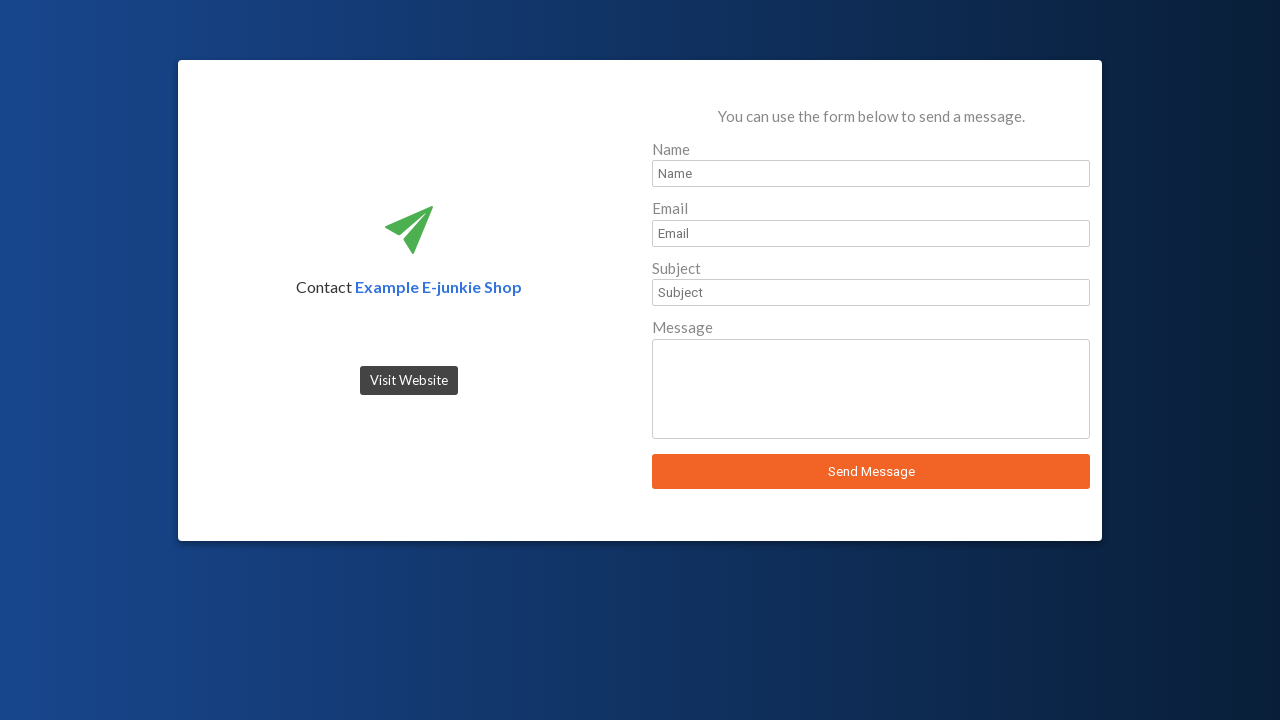

Filled sender name field with 'John Smith' on #sender_name
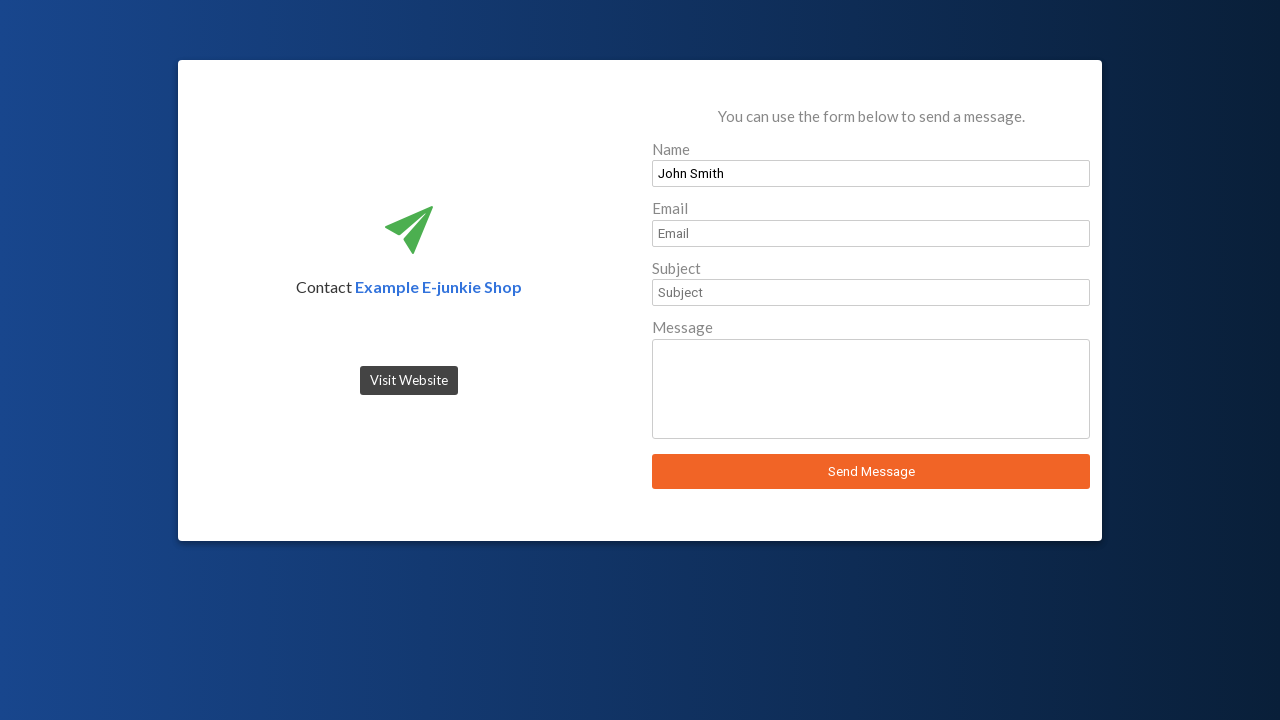

Waited for sender email field to be visible
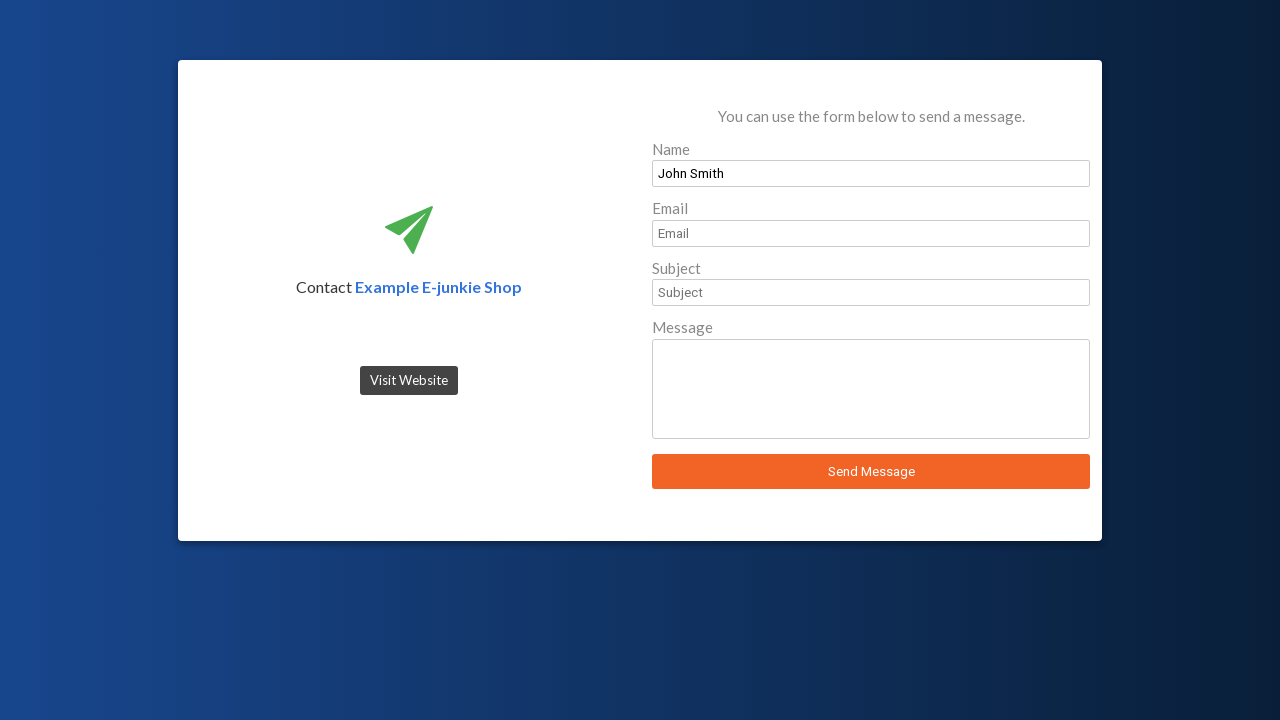

Filled sender email field with 'john.smith@example.com' on #sender_email
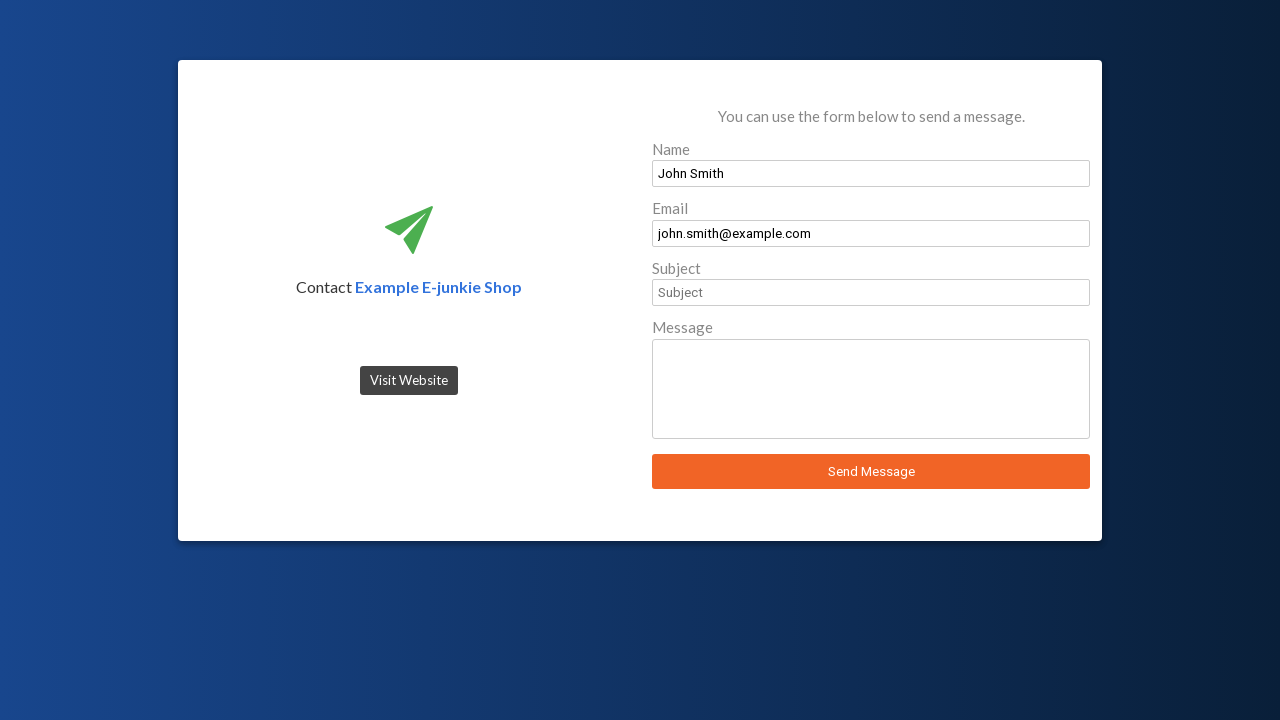

Waited for subject field to be visible
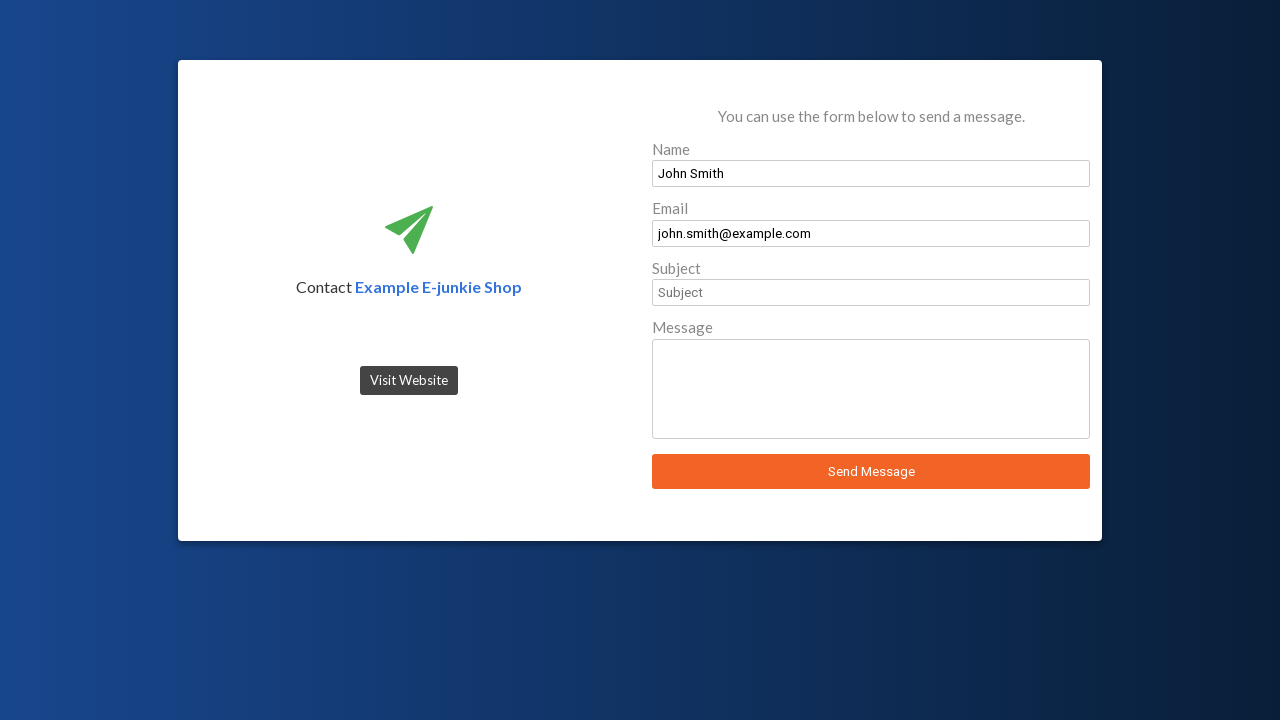

Filled subject field with 'Issue with product delivery' on #sender_subject
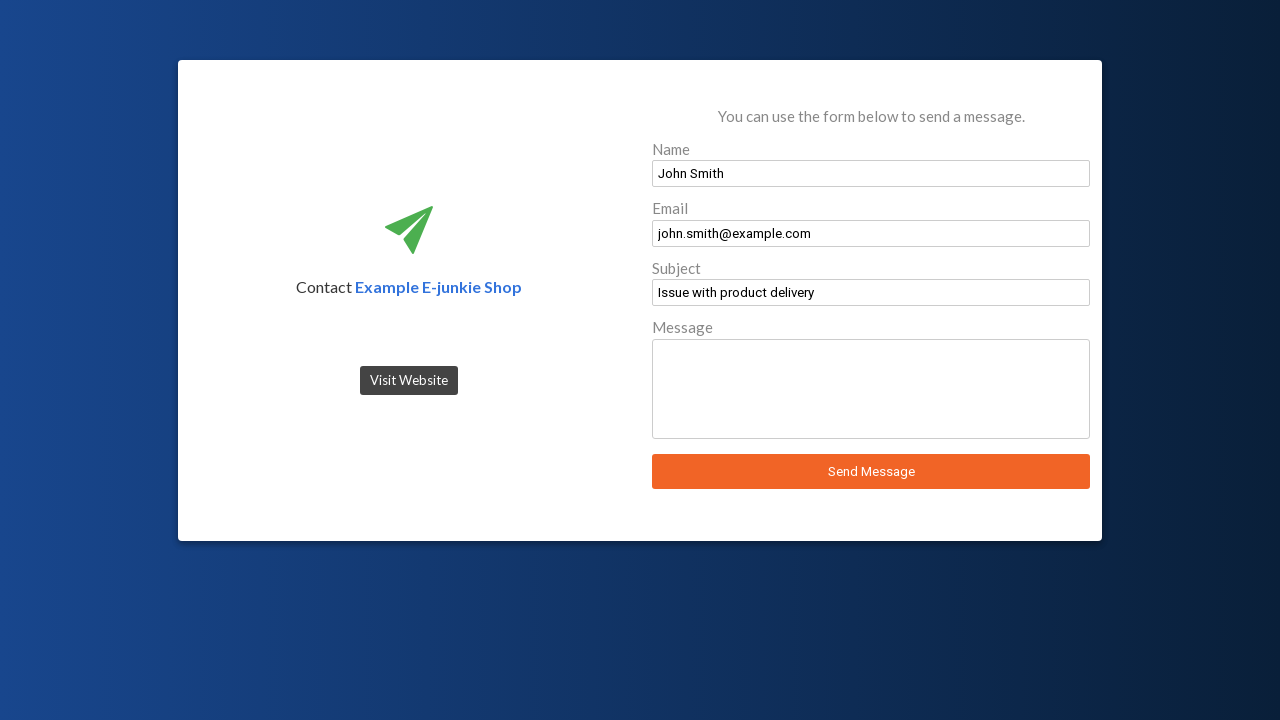

Waited for message field to be visible
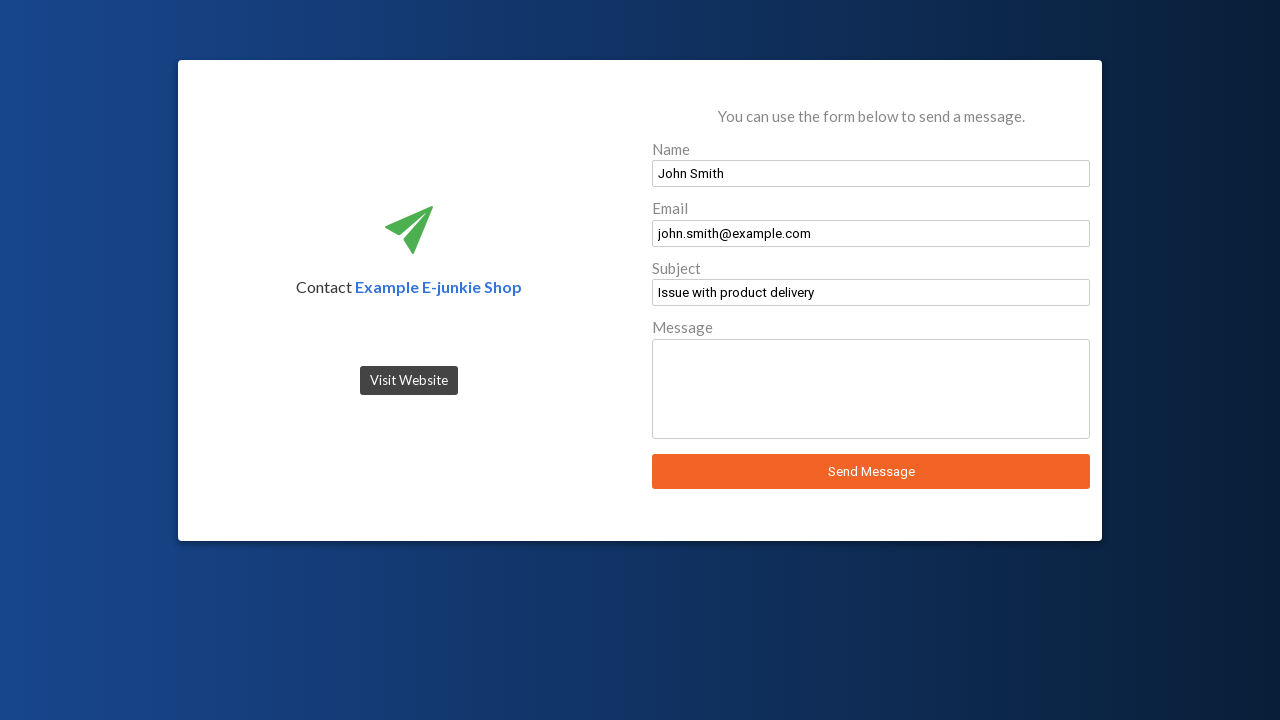

Filled message field with order inquiry text on #sender_message
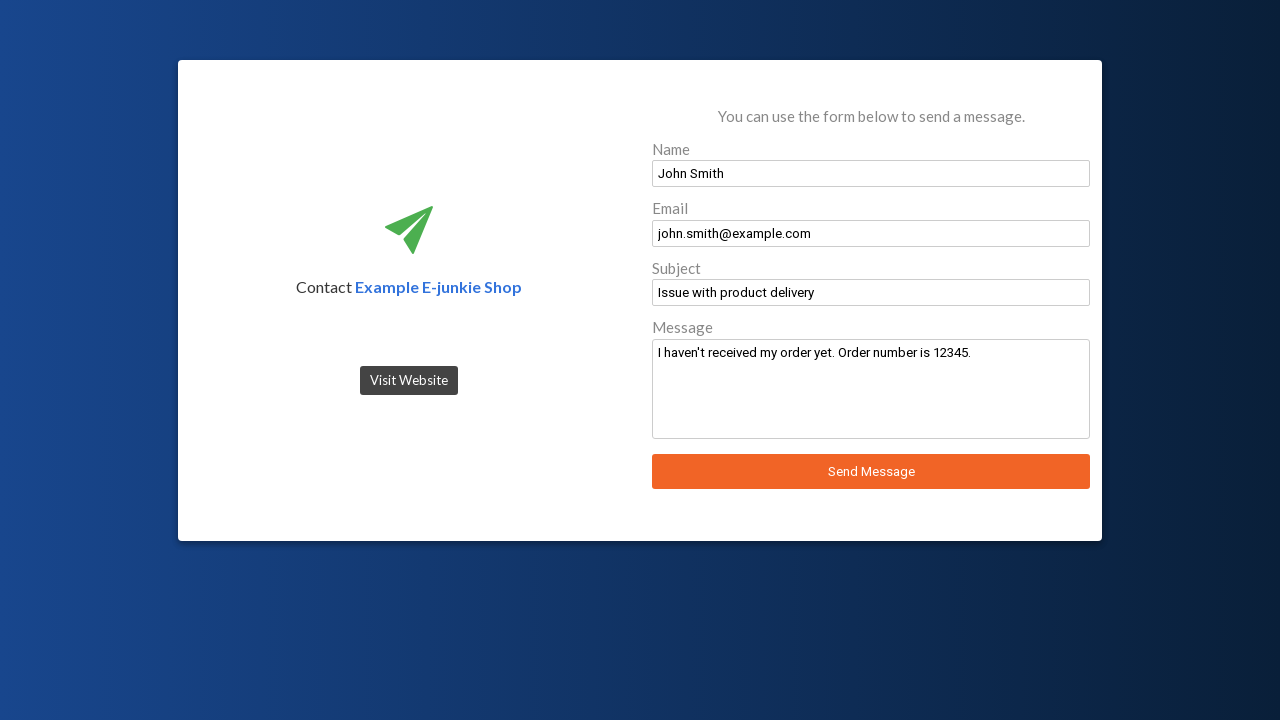

Clicked 'Send Message' button to submit the contact form at (871, 472) on text='Send Message'
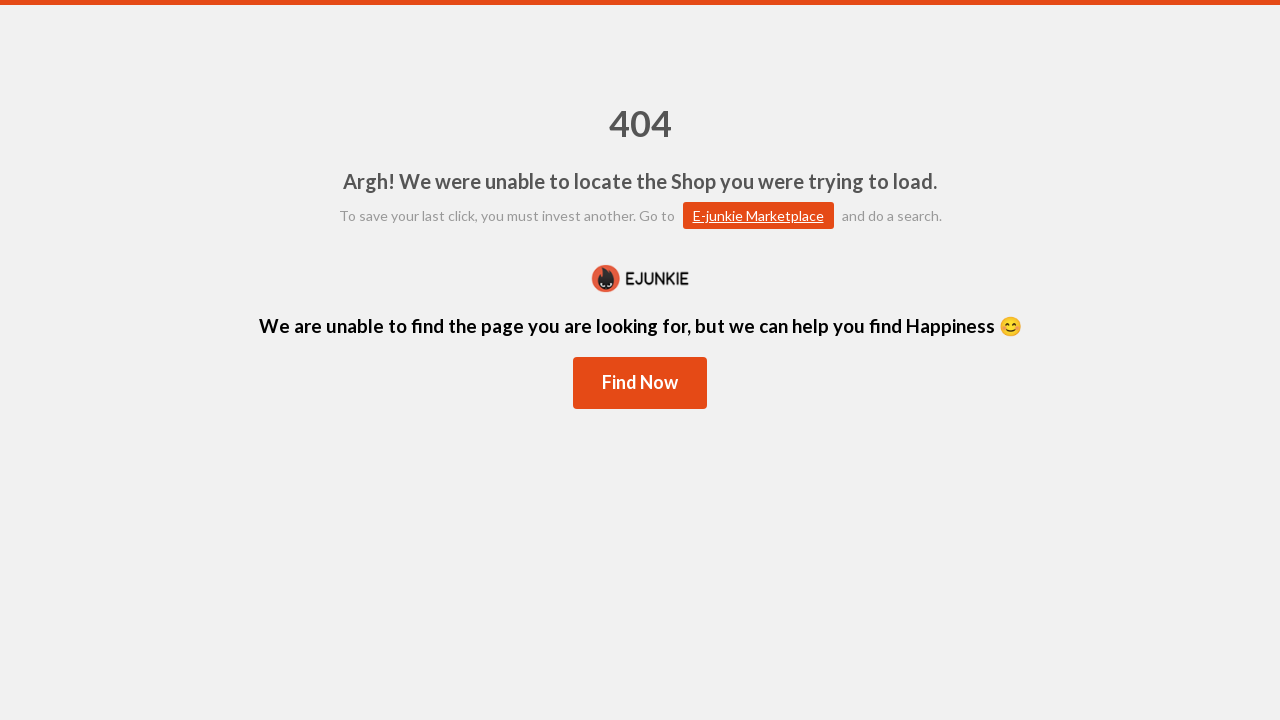

Set up dialog handler to accept confirmation alert
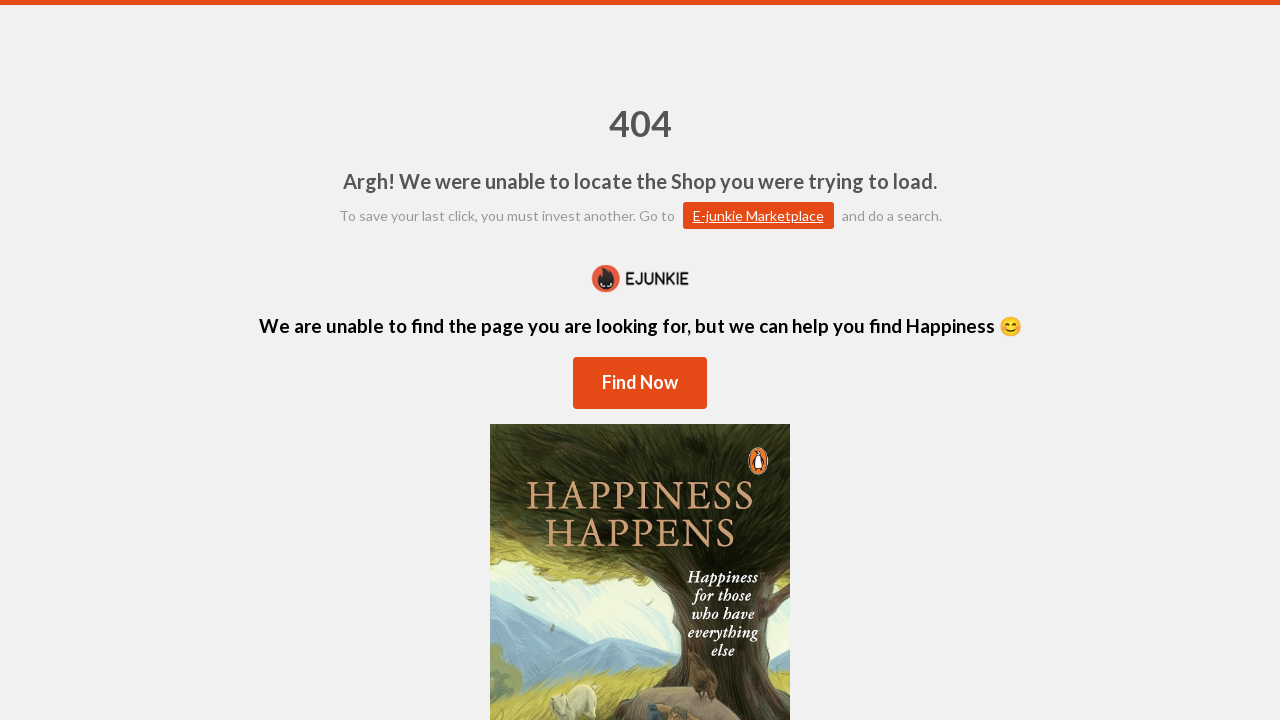

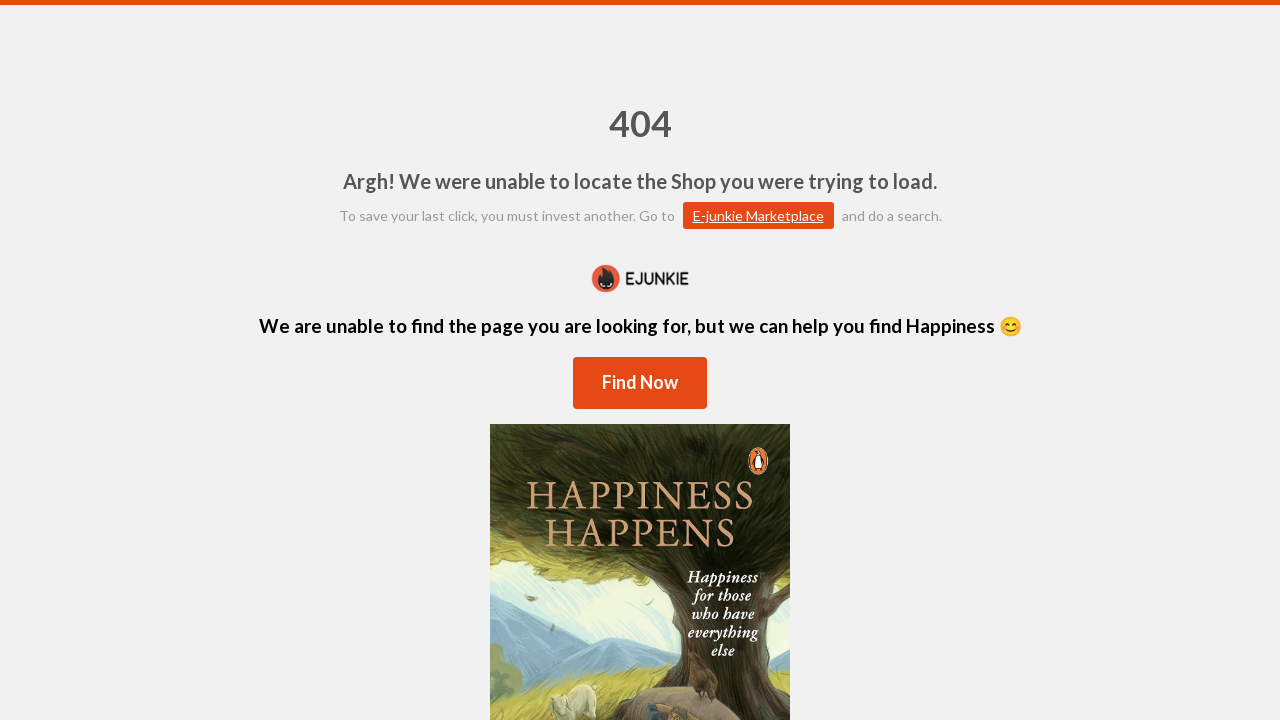